Navigates to the Playwright documentation website, retrieves the page title, and takes screenshots of the homepage in both light and dark modes.

Starting URL: https://playwright.dev/

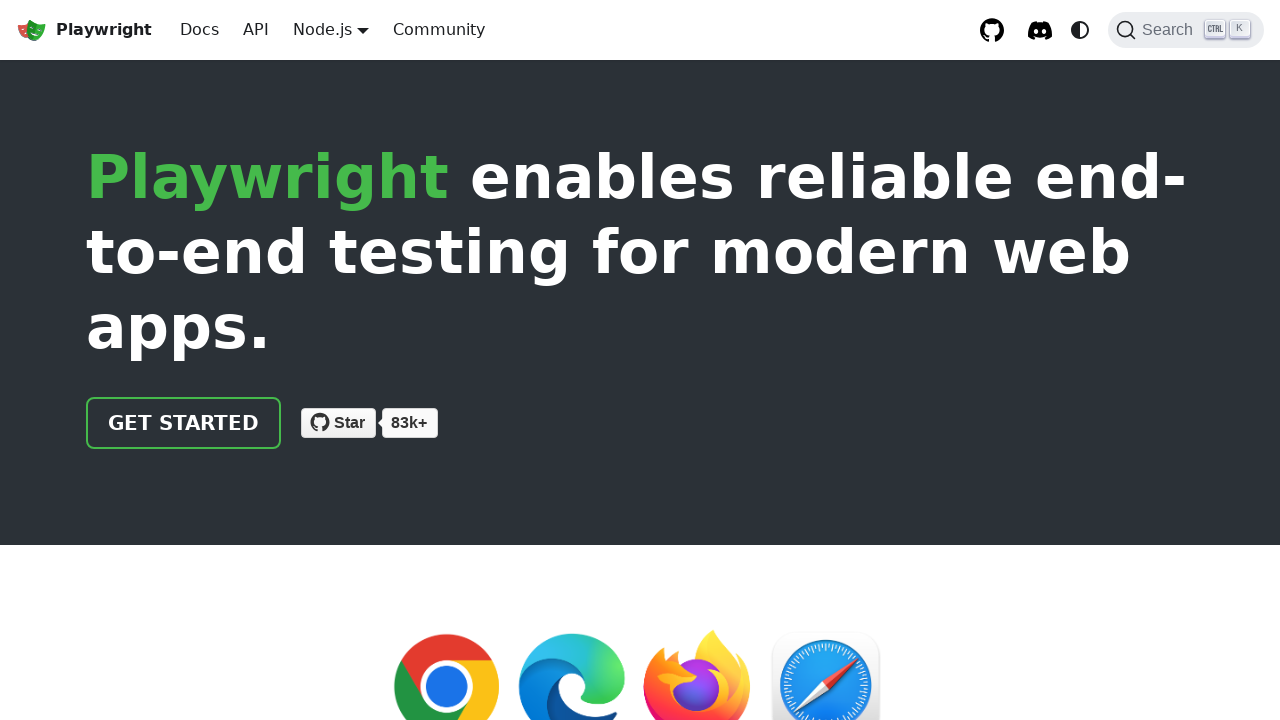

Waited for page to fully load (domcontentloaded)
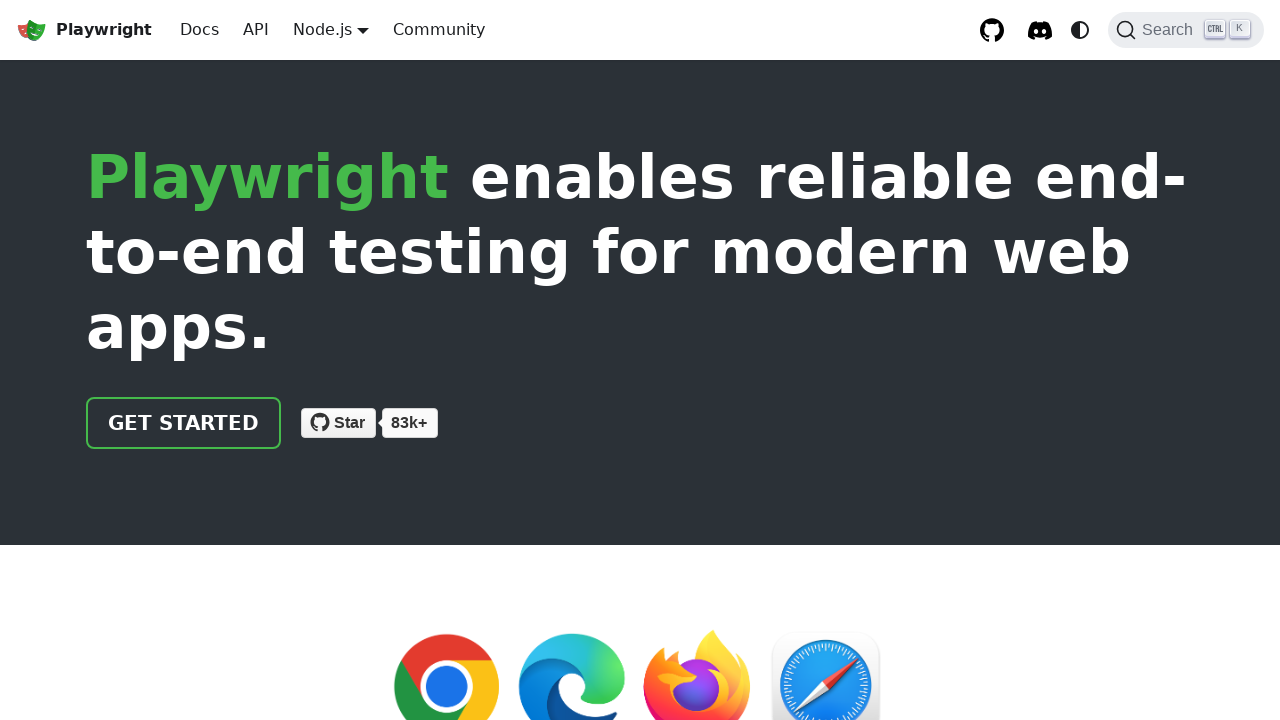

Retrieved page title: Fast and reliable end-to-end testing for modern web apps | Playwright
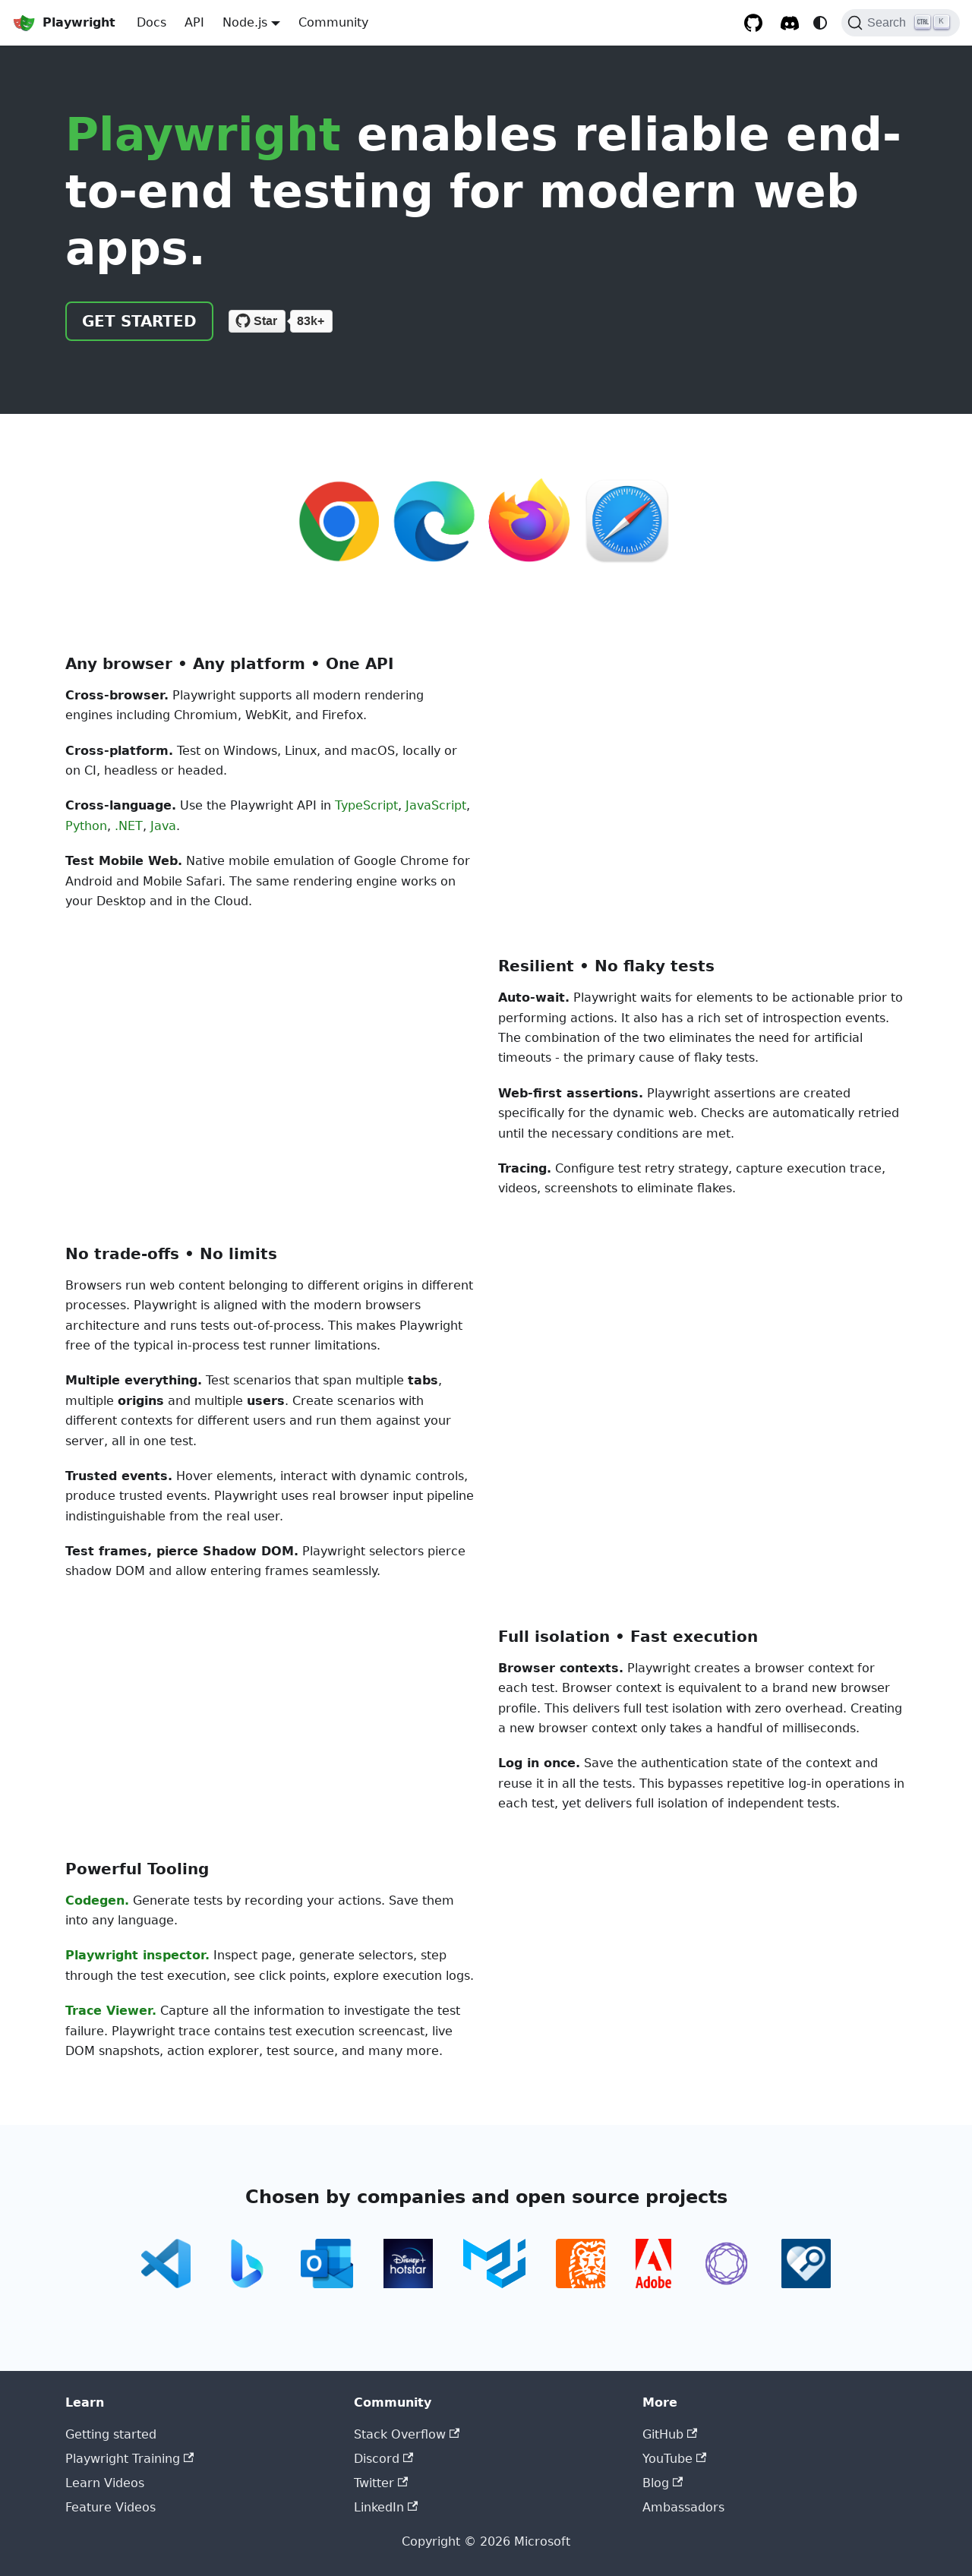

Took full page screenshot of homepage in light mode
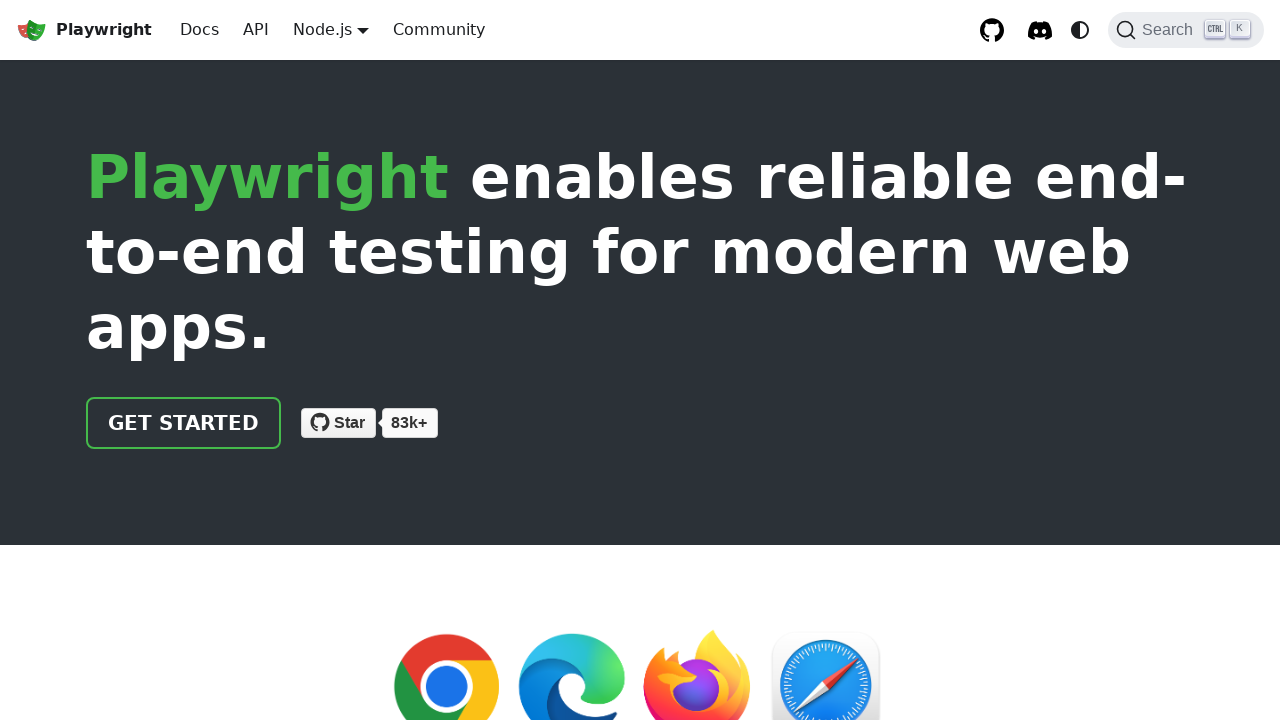

Emulated dark mode color scheme preference
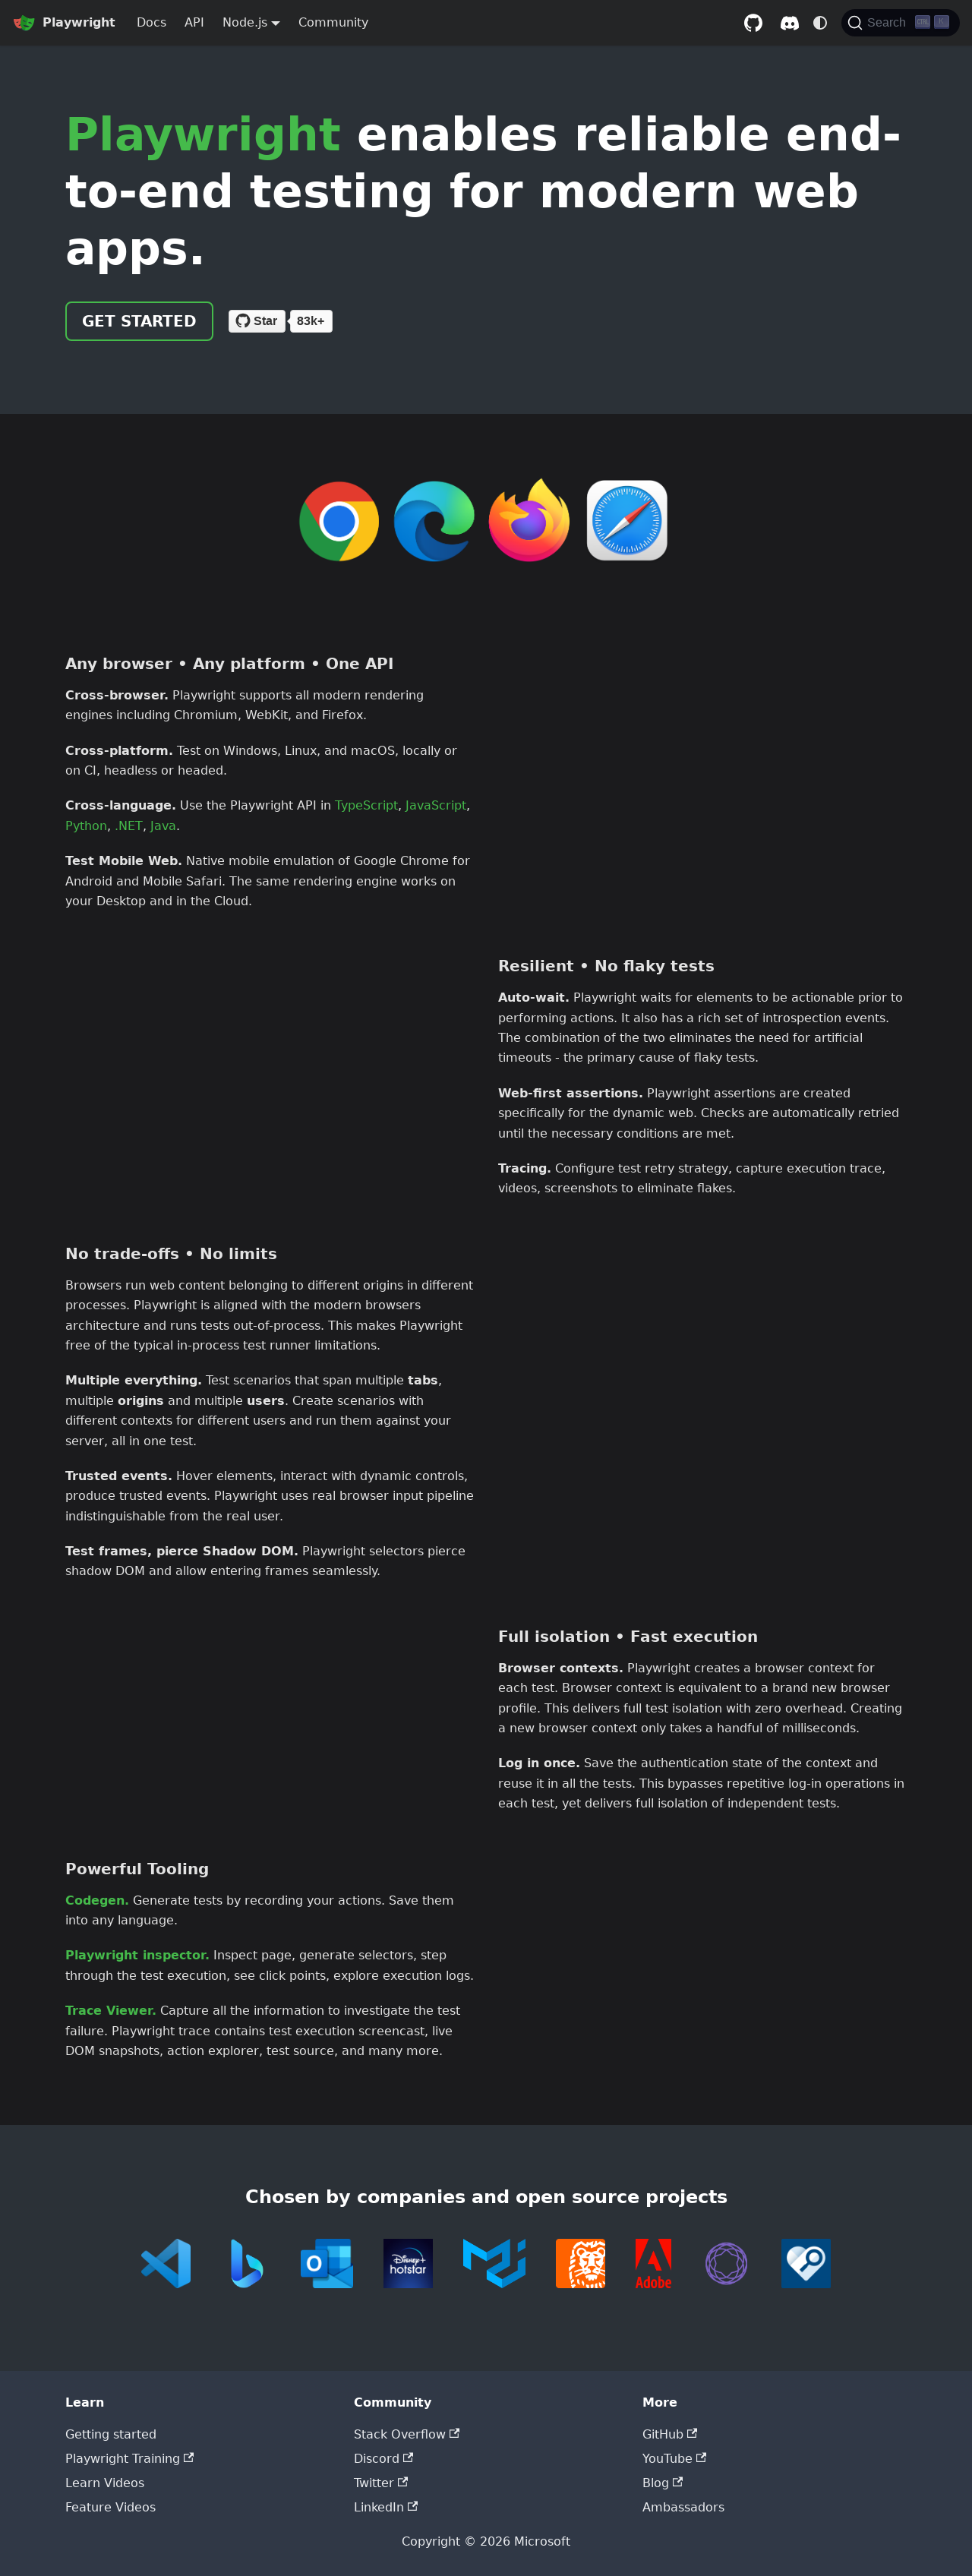

Took full page screenshot of homepage in dark mode
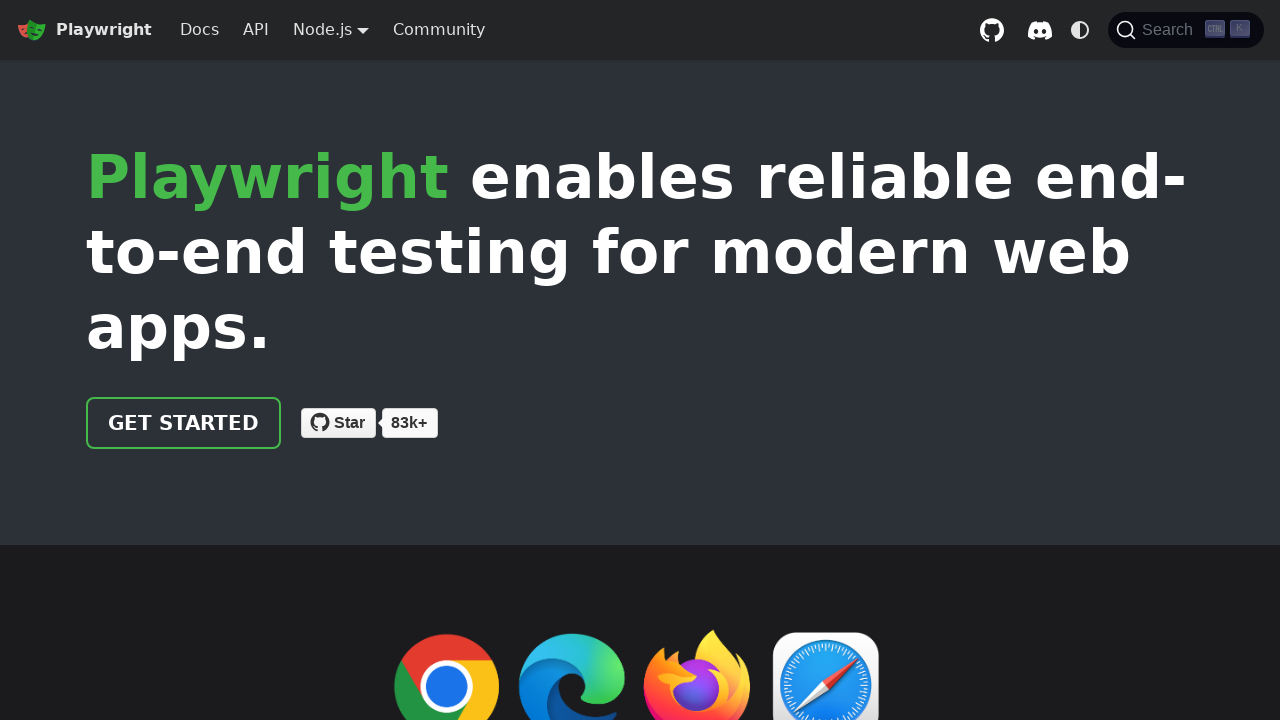

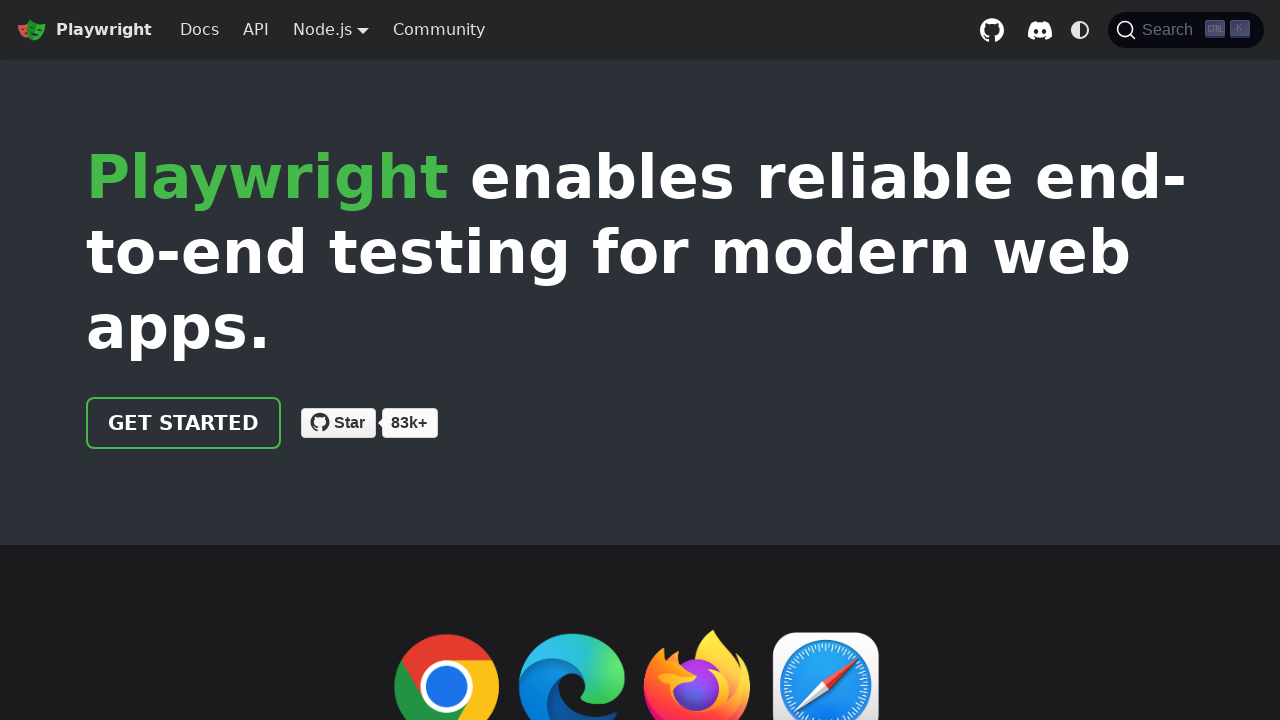